Tests browser confirm dialog handling by clicking a button to trigger a confirm dialog and accepting it

Starting URL: https://testpages.eviltester.com/styled/alerts/alert-test.html

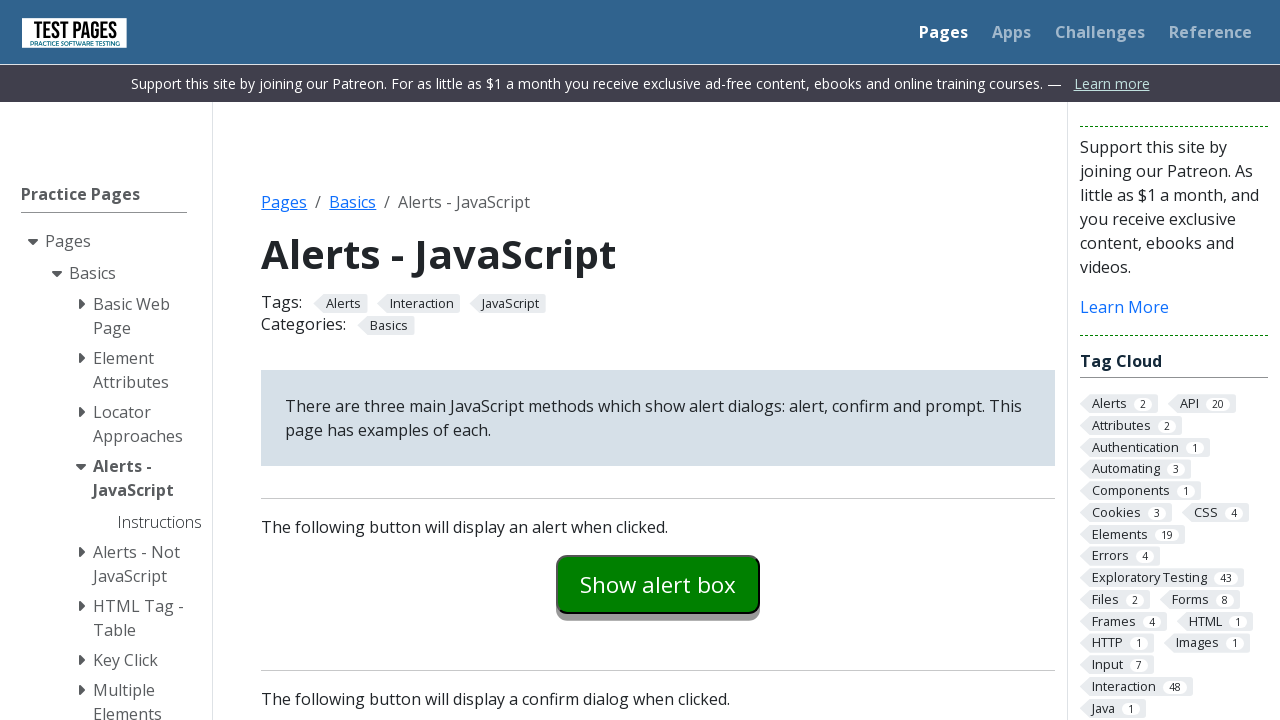

Set up dialog handler to accept confirm dialogs
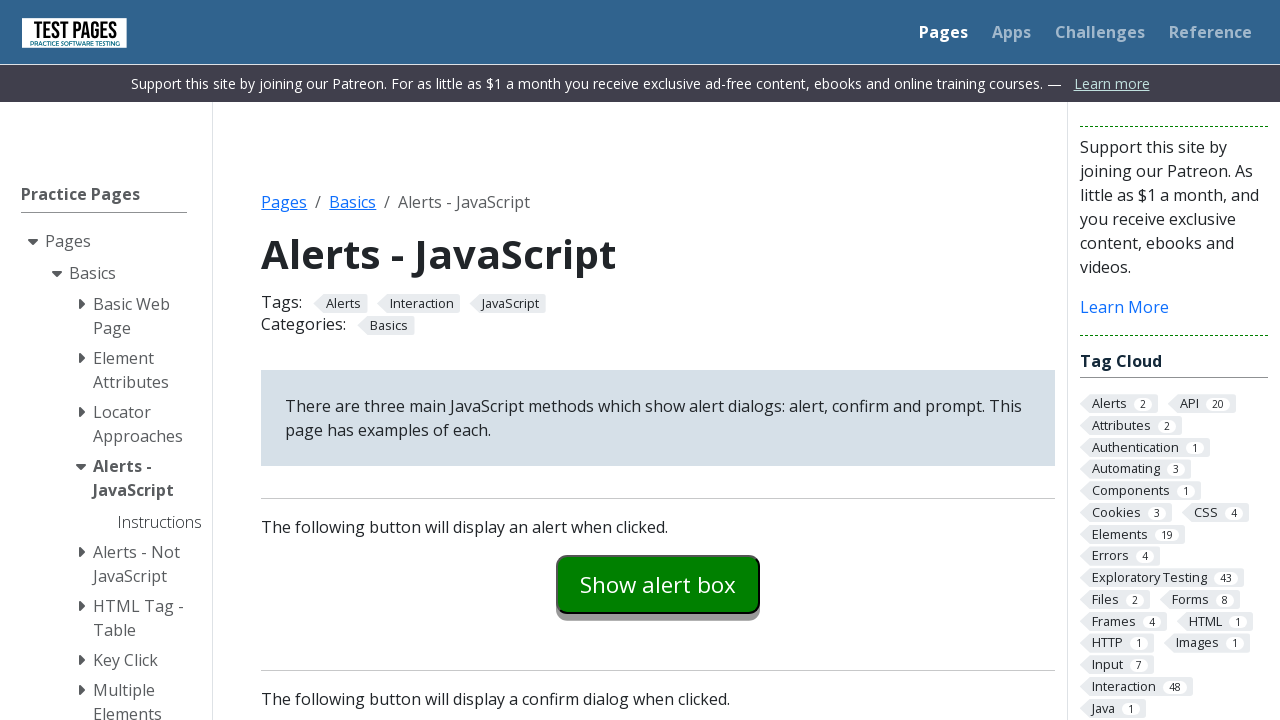

Clicked button to trigger confirm dialog at (658, 360) on #confirmexample
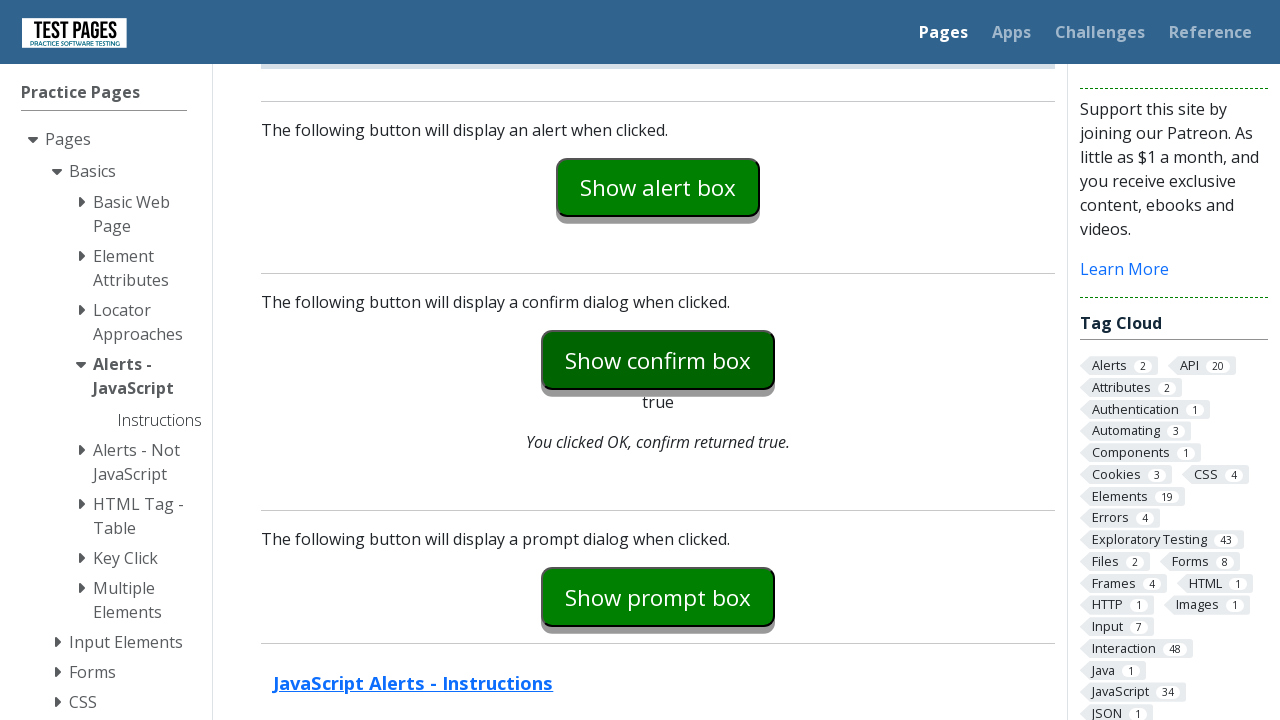

Confirm dialog accepted and result updated
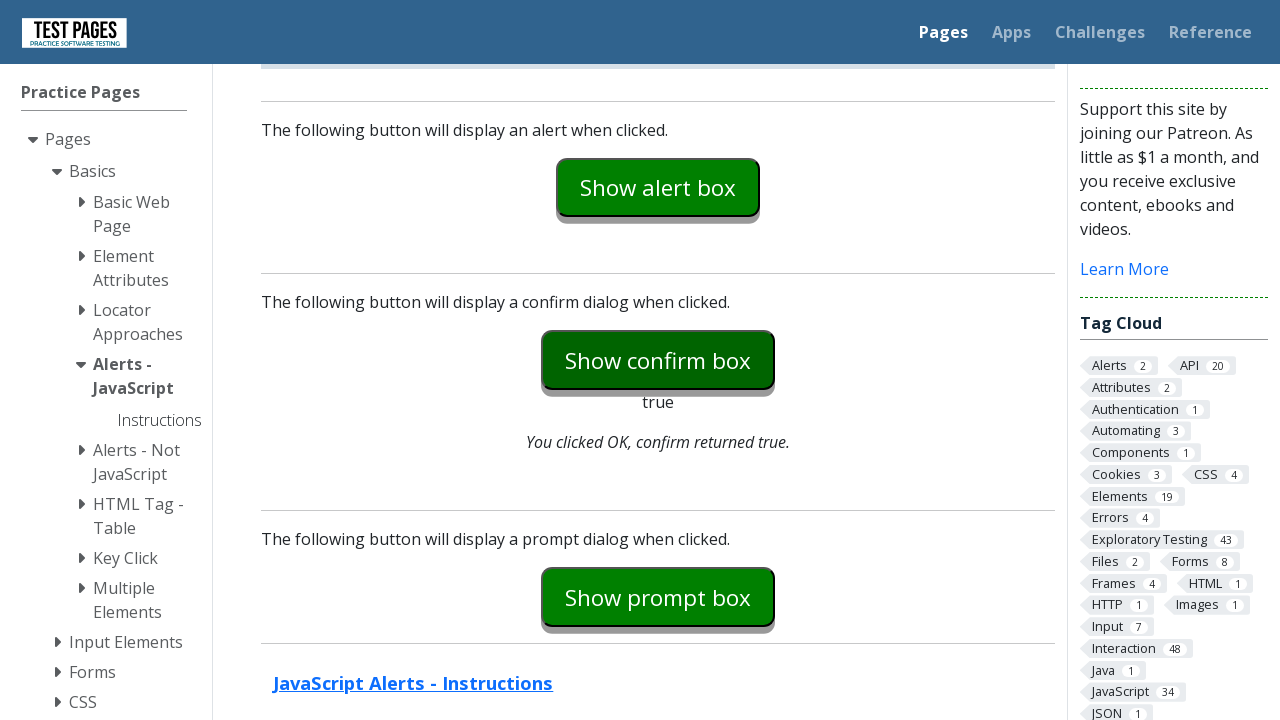

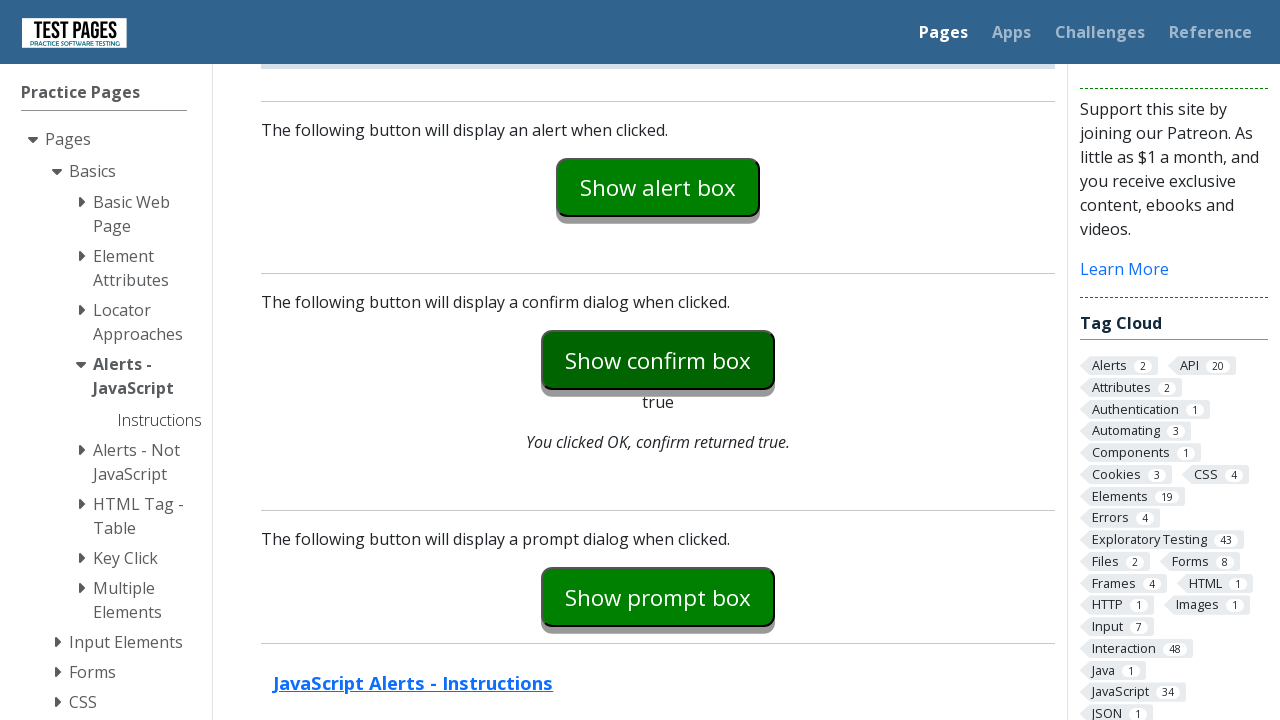